Tests various dropdown menu interactions on DemoQA including grouped dropdowns, single select, old-style select menus, and multi-select options

Starting URL: https://demoqa.com/select-menu

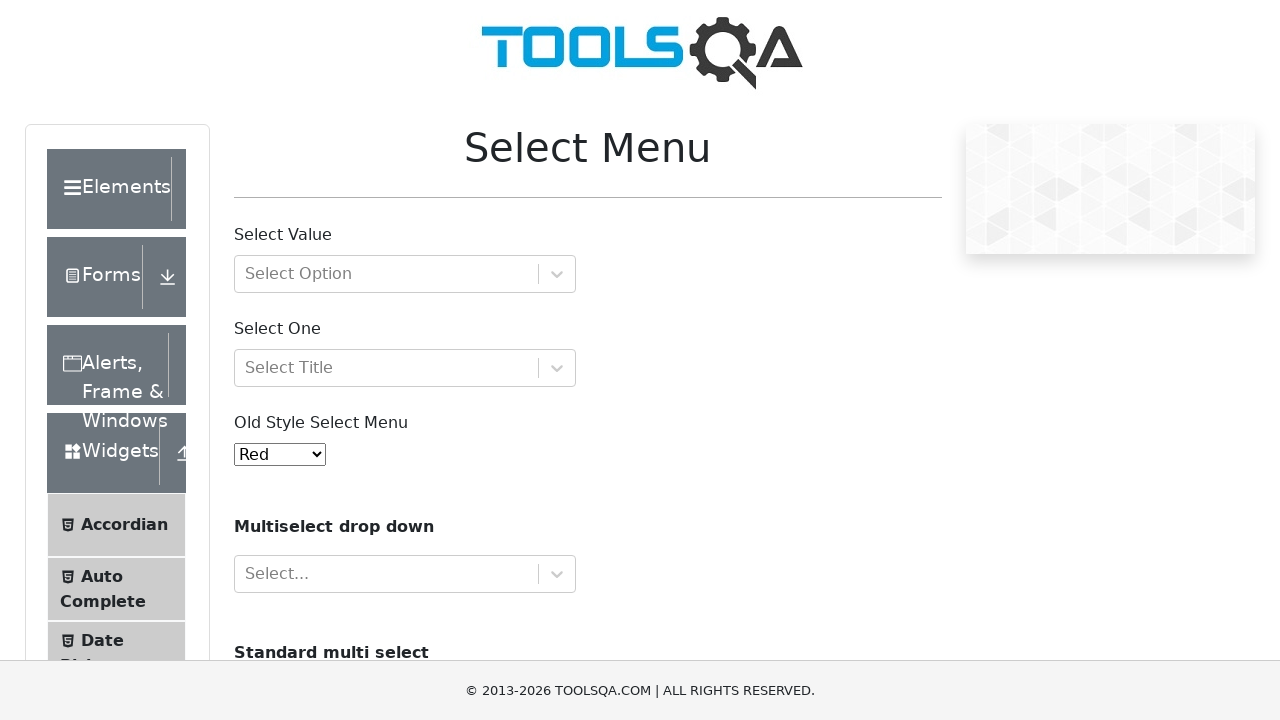

Clicked grouped dropdown menu at (405, 274) on [id="withOptGroup"]
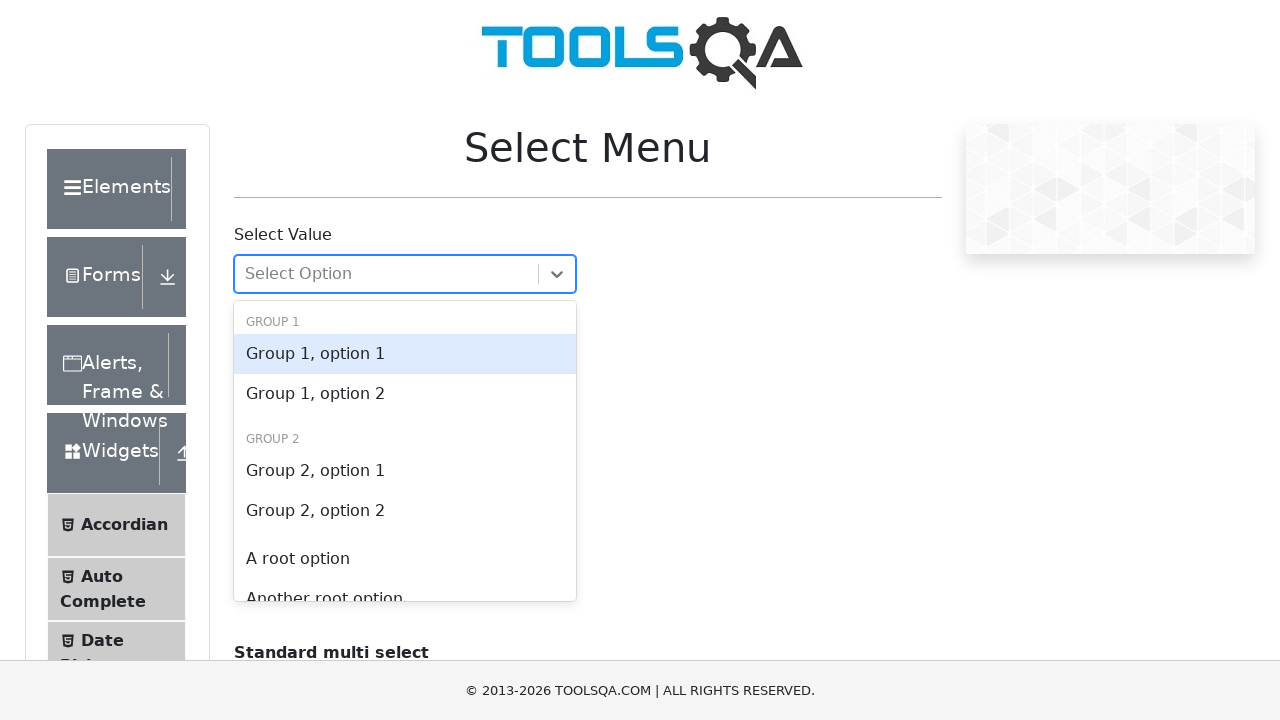

Pressed ArrowDown+Enter to select option in grouped dropdown on [id="withOptGroup"]
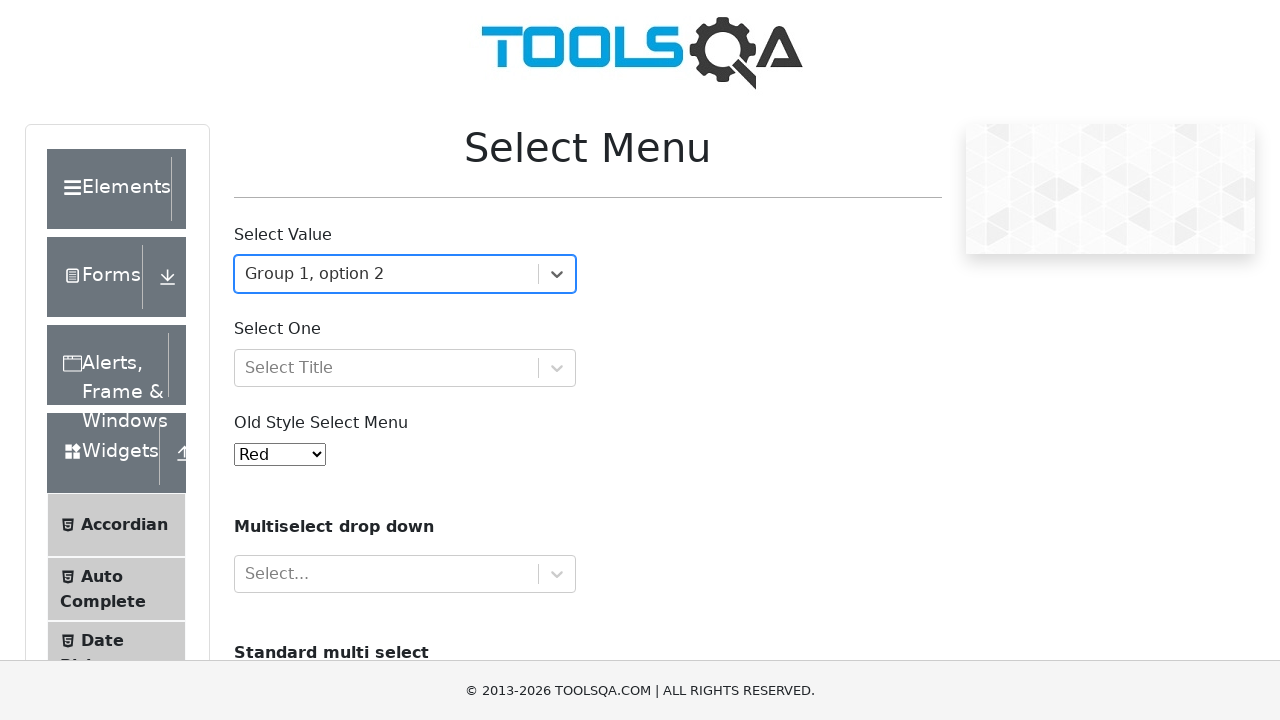

Clicked single select dropdown menu at (405, 368) on [id="selectOne"]
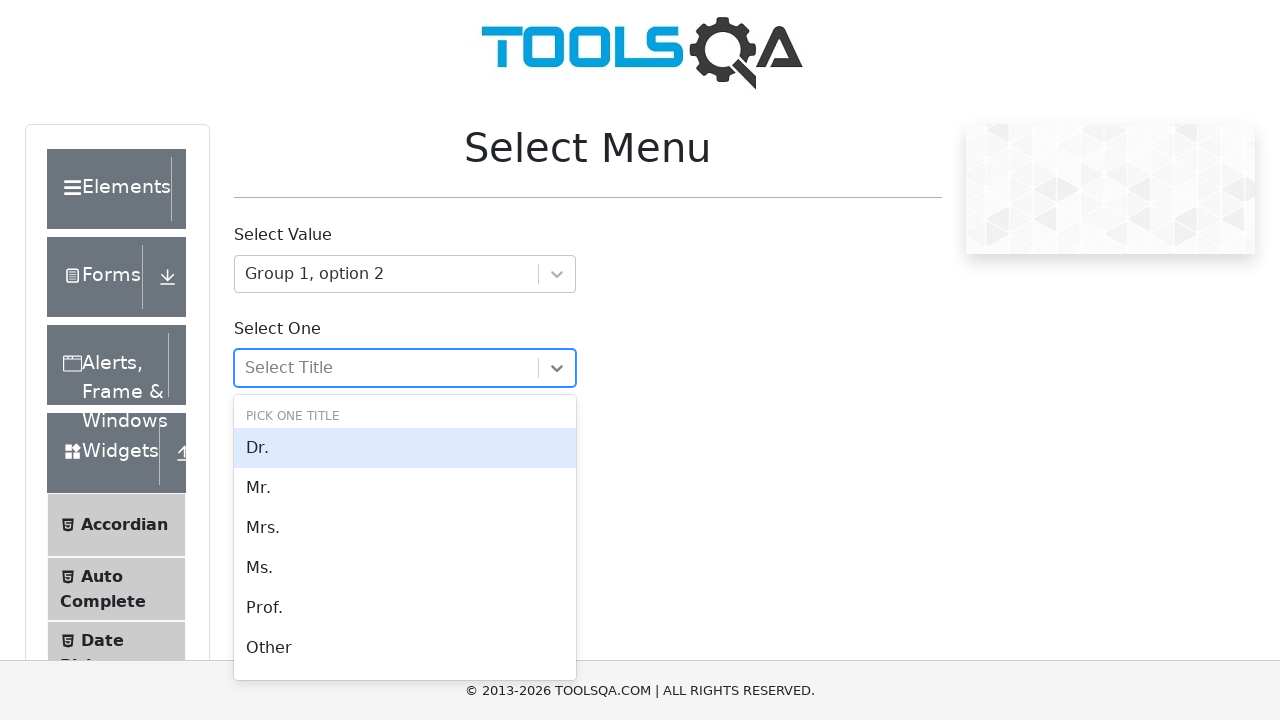

Selected 'Prof.' from single select dropdown at (405, 608) on internal:text="Prof."i
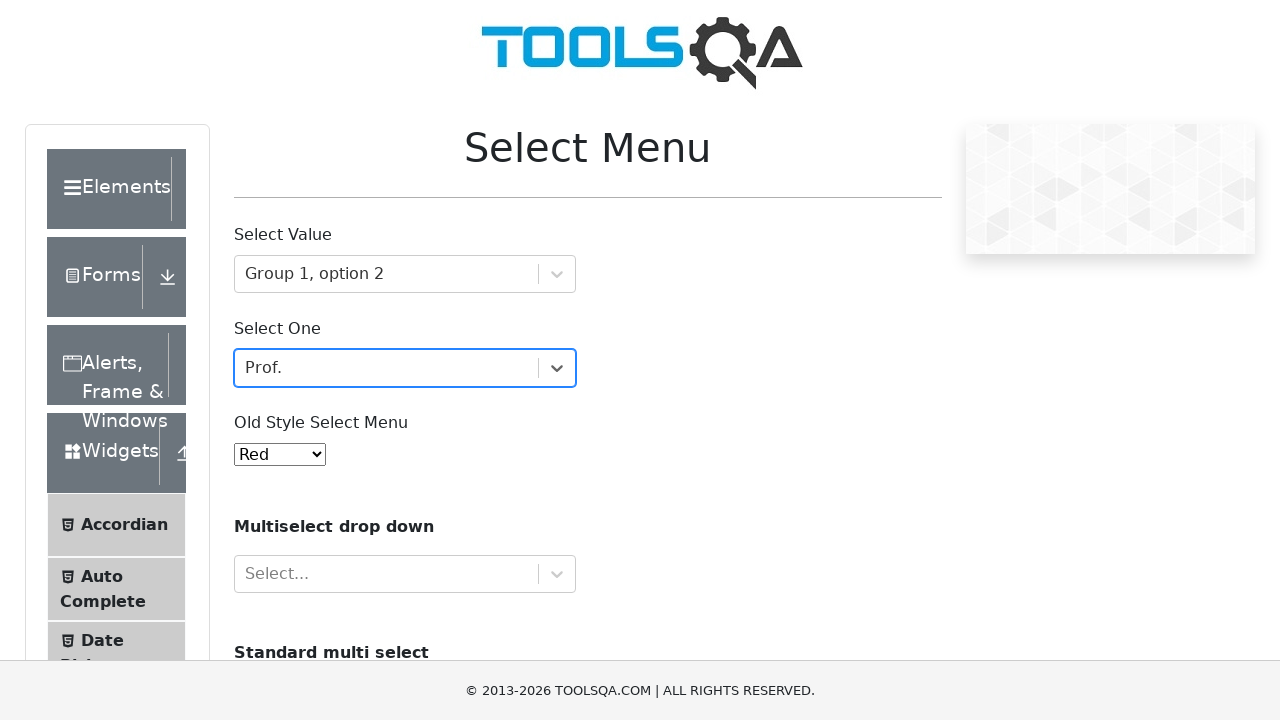

Clicked old-style select menu at (280, 454) on [id="oldSelectMenu"]
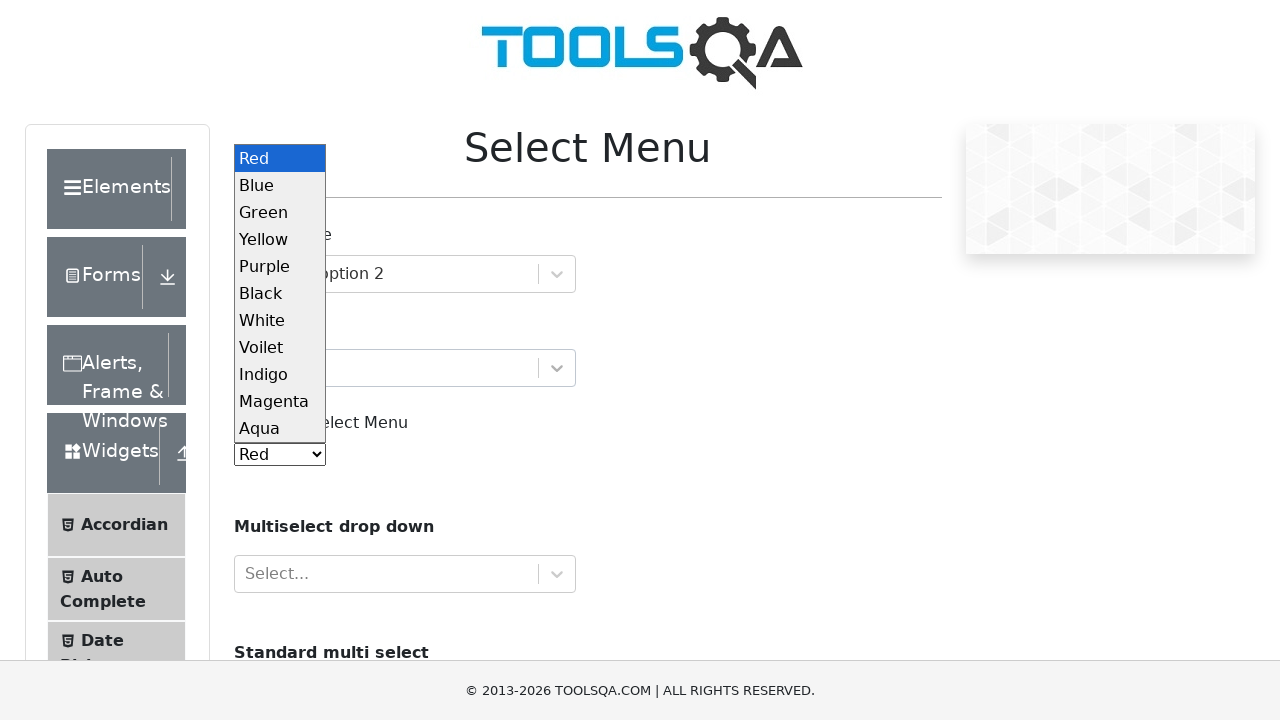

Selected 'Blue' from old-style select menu on [id="oldSelectMenu"]
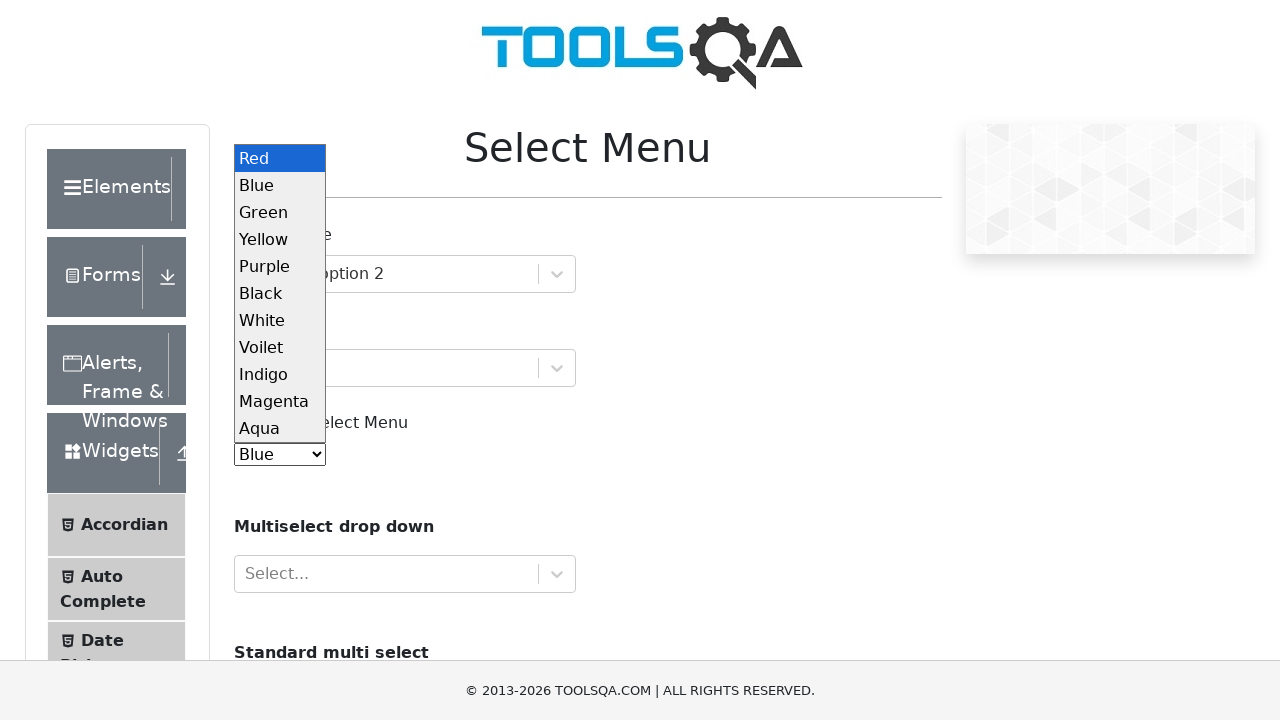

Selected multiple options (volvo, saab, audi) from multi-select dropdown on select#cars
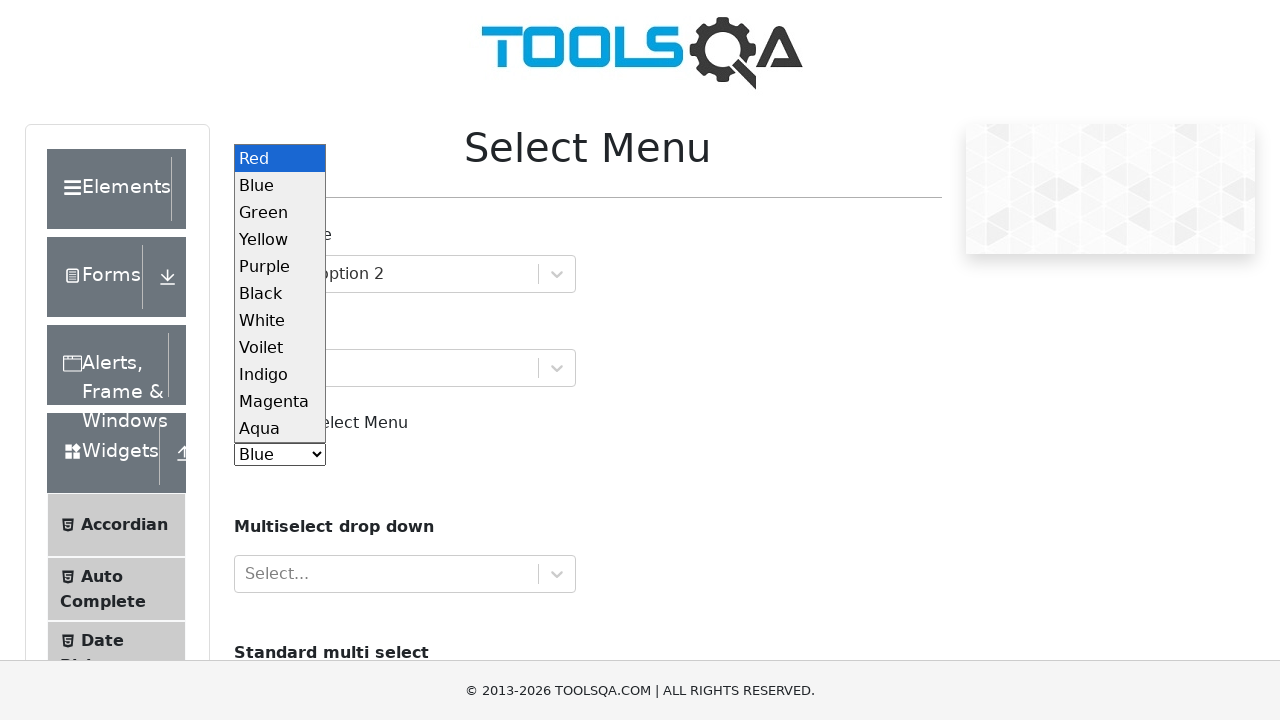

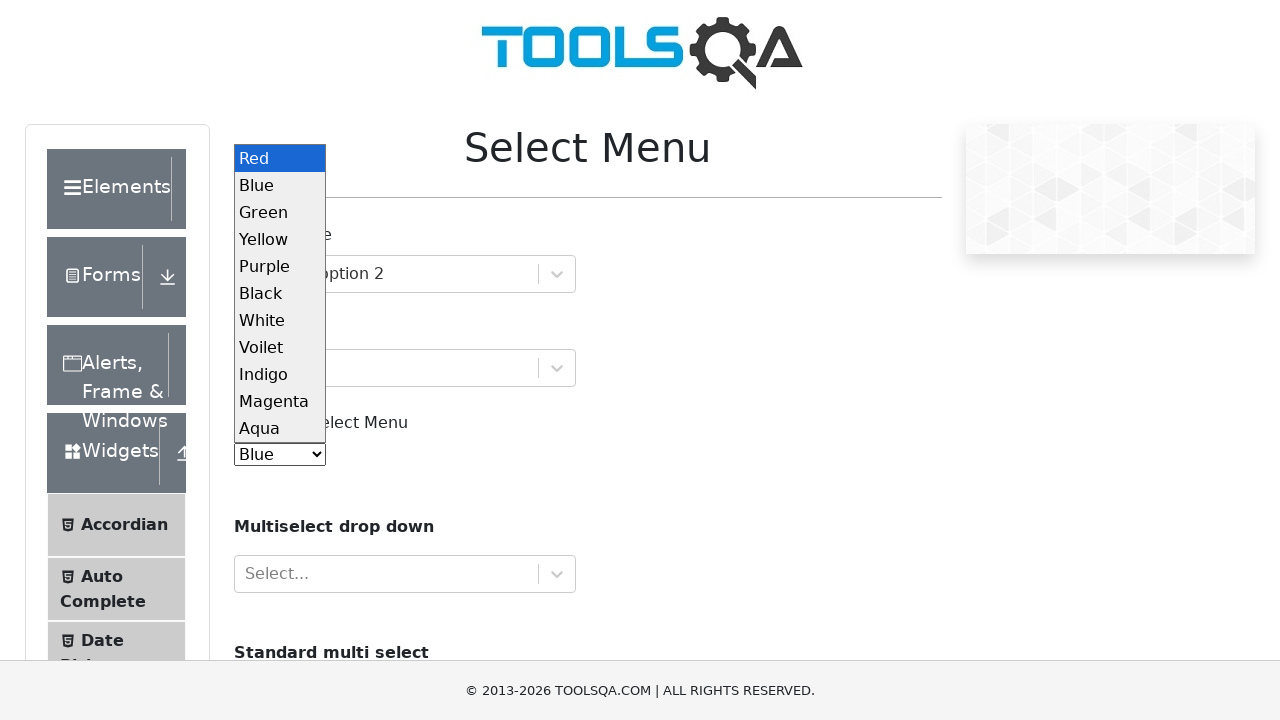